Tests drag and drop functionality on jQuery UI demo page by dragging an element from source to target using click-and-hold and release actions

Starting URL: https://jqueryui.com/droppable/

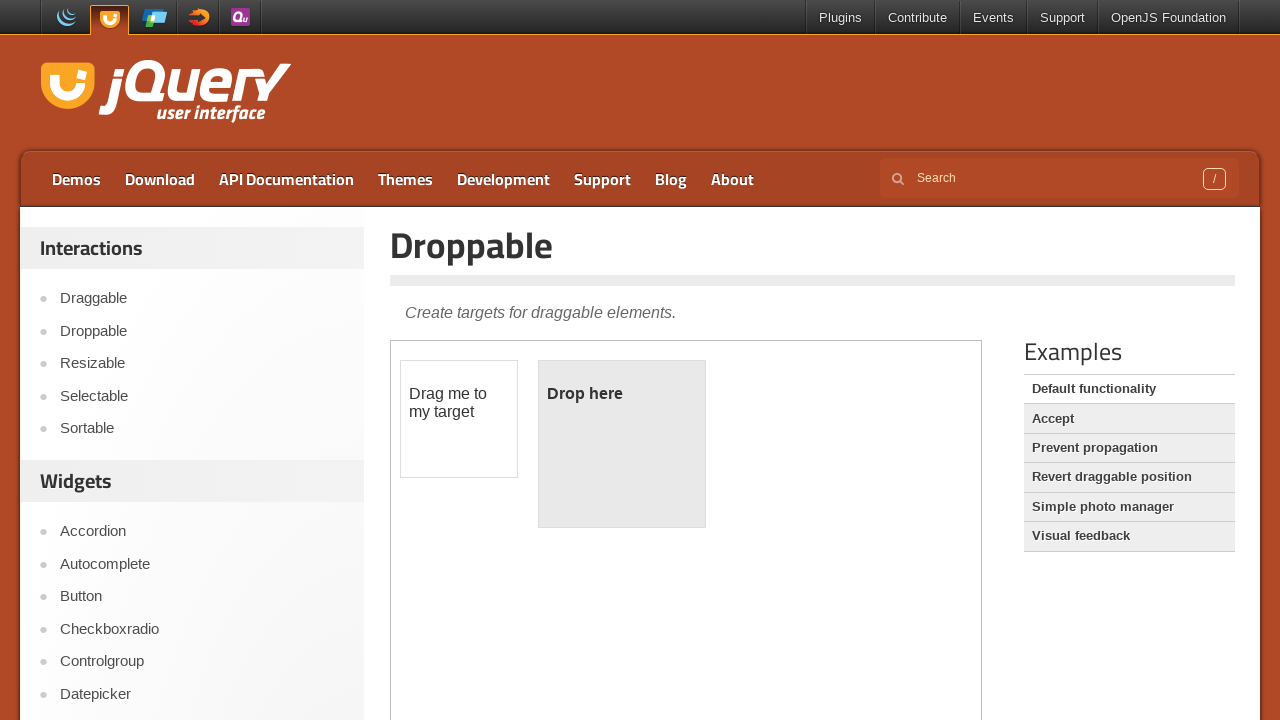

Located iframe containing drag and drop demo
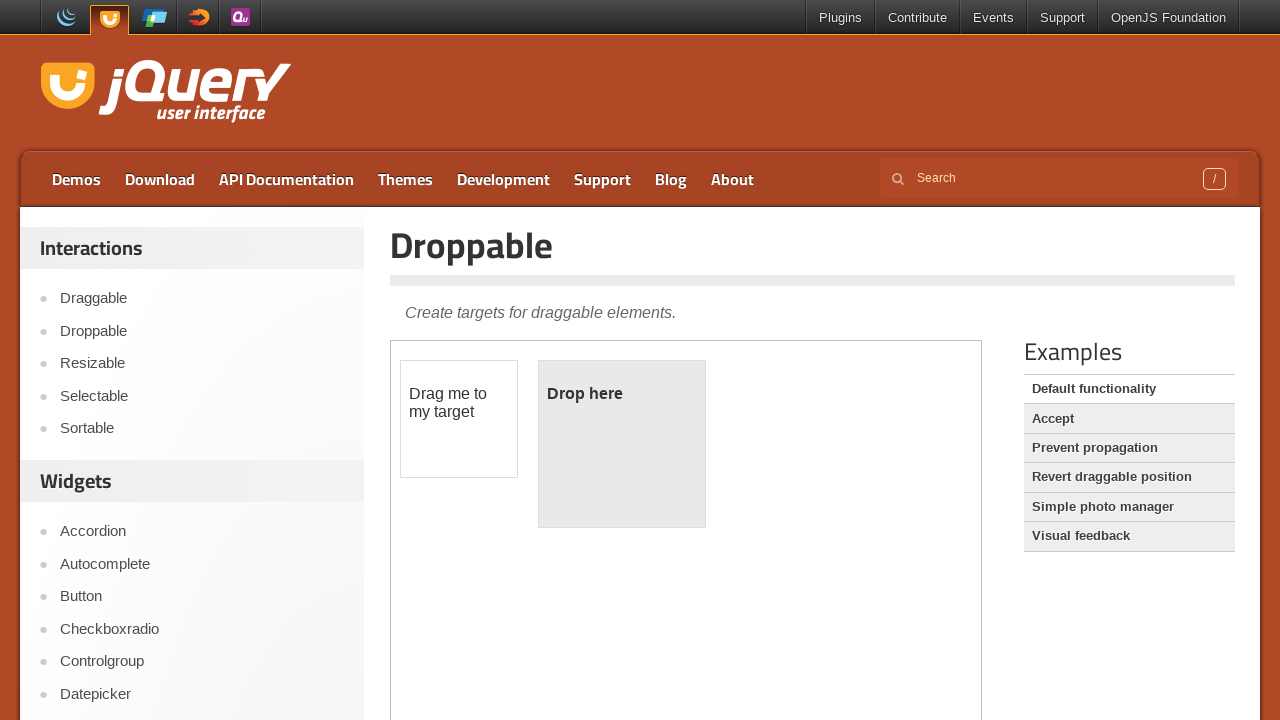

Located draggable element
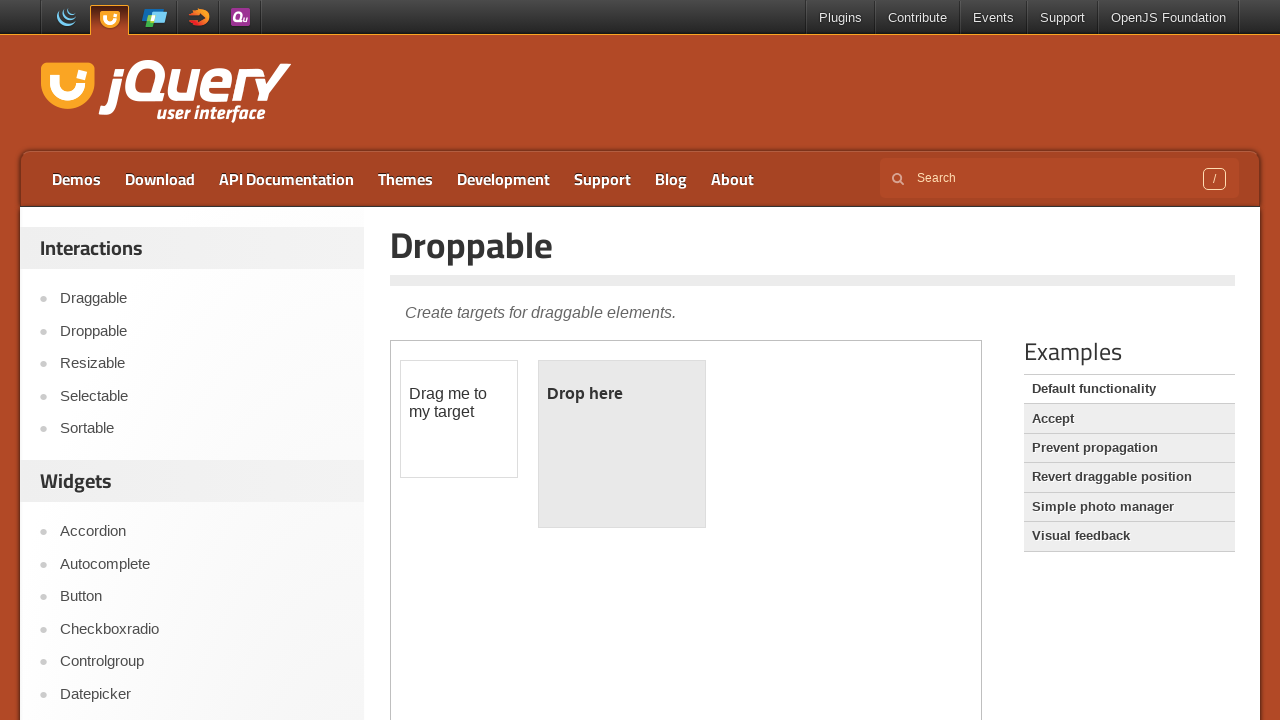

Located droppable target element
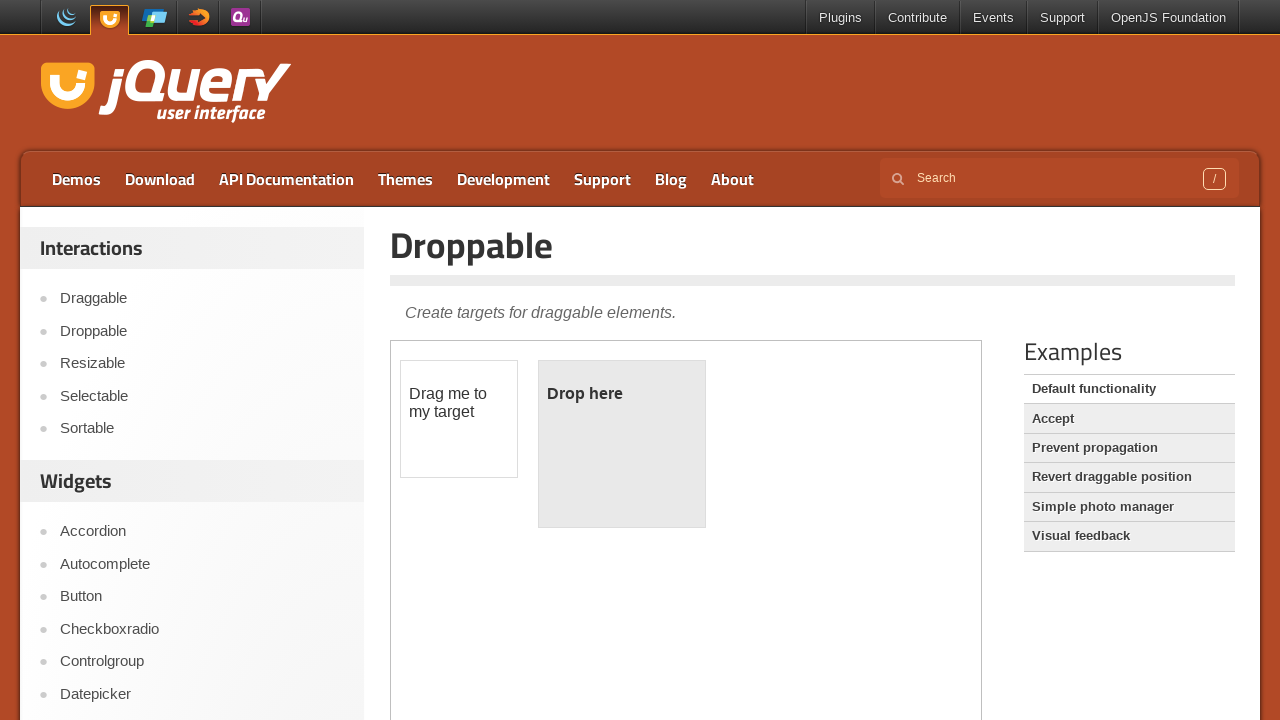

Retrieved bounding box for draggable element
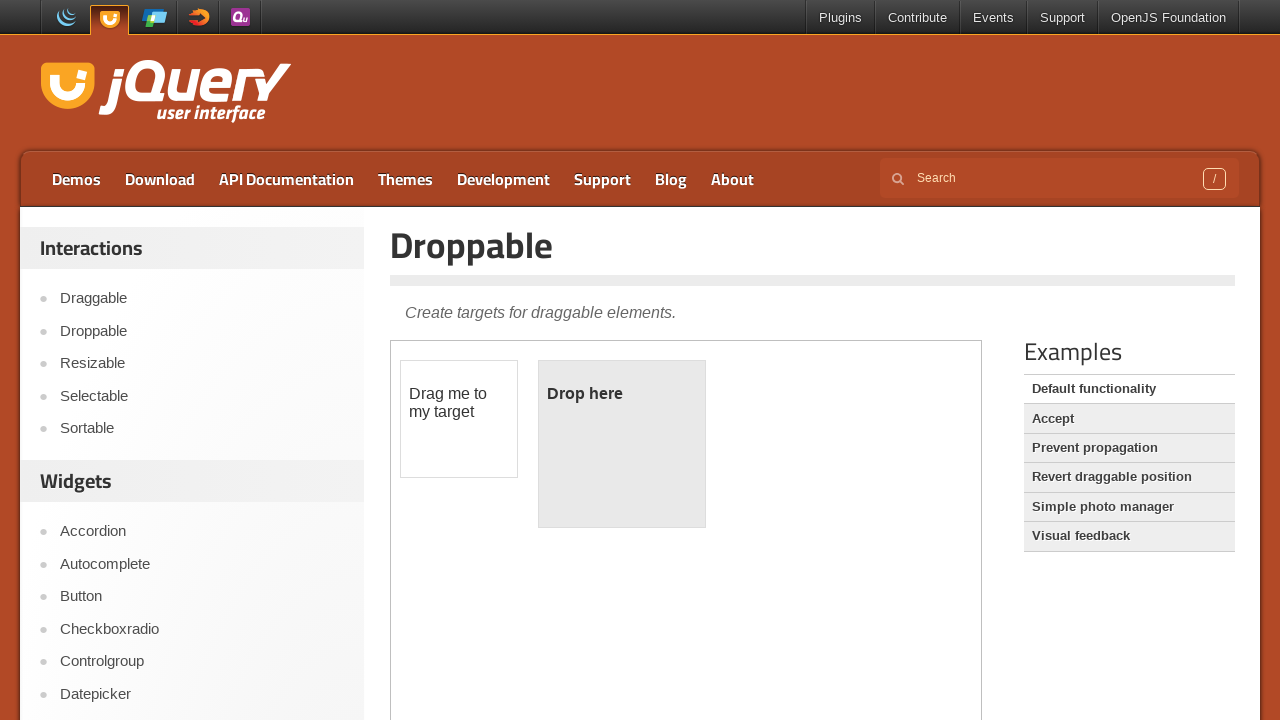

Retrieved bounding box for droppable element
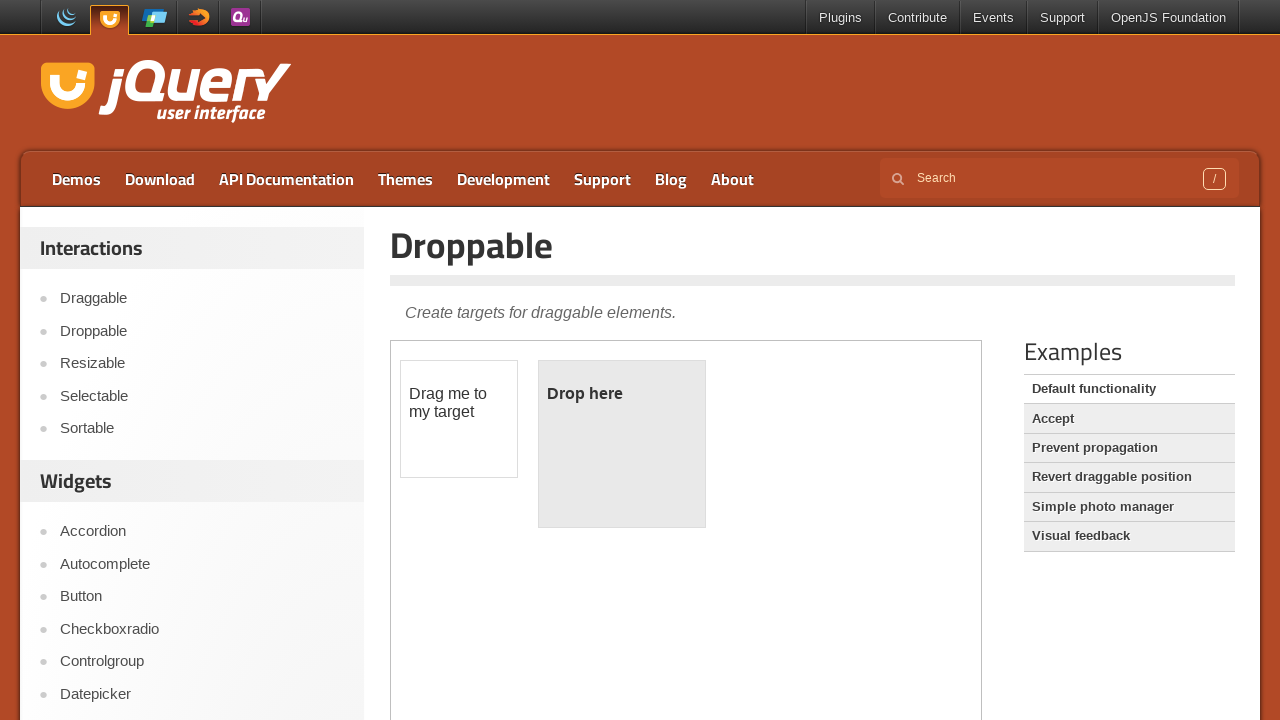

Moved mouse to center of draggable element at (459, 419)
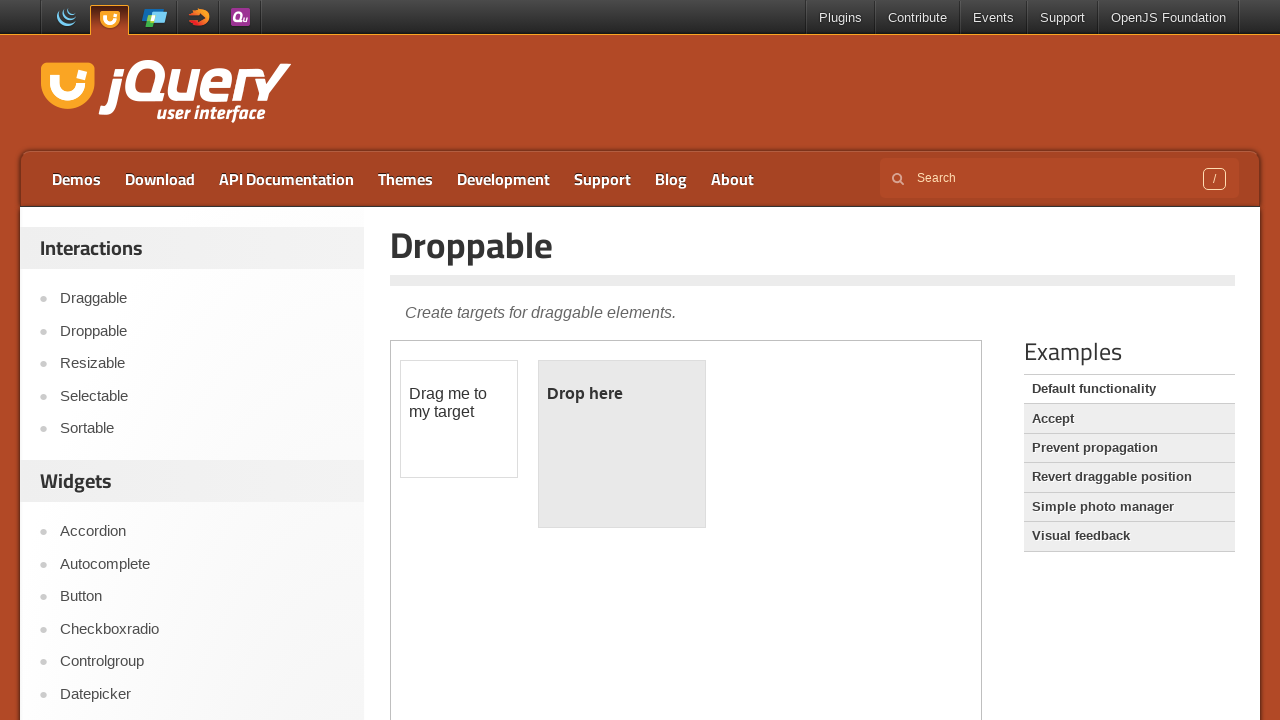

Pressed and held mouse button on draggable element at (459, 419)
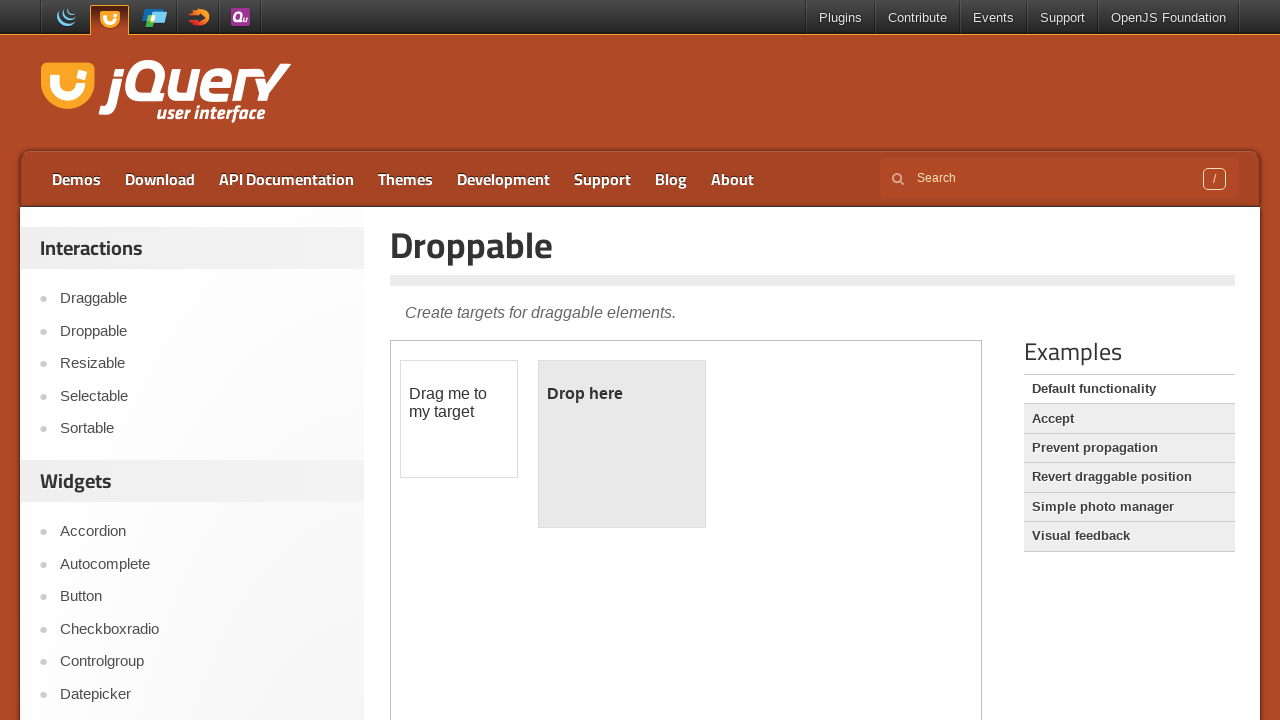

Dragged element to center of droppable target at (622, 444)
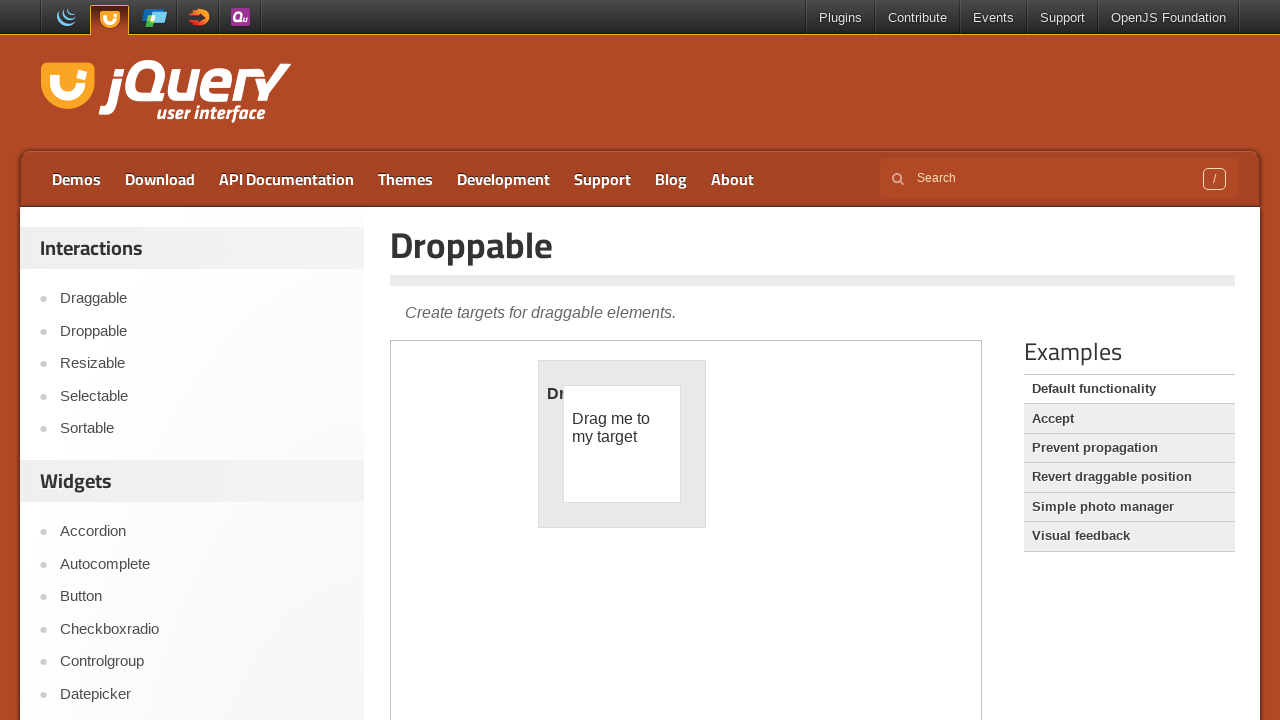

Released mouse button to complete drag and drop at (622, 444)
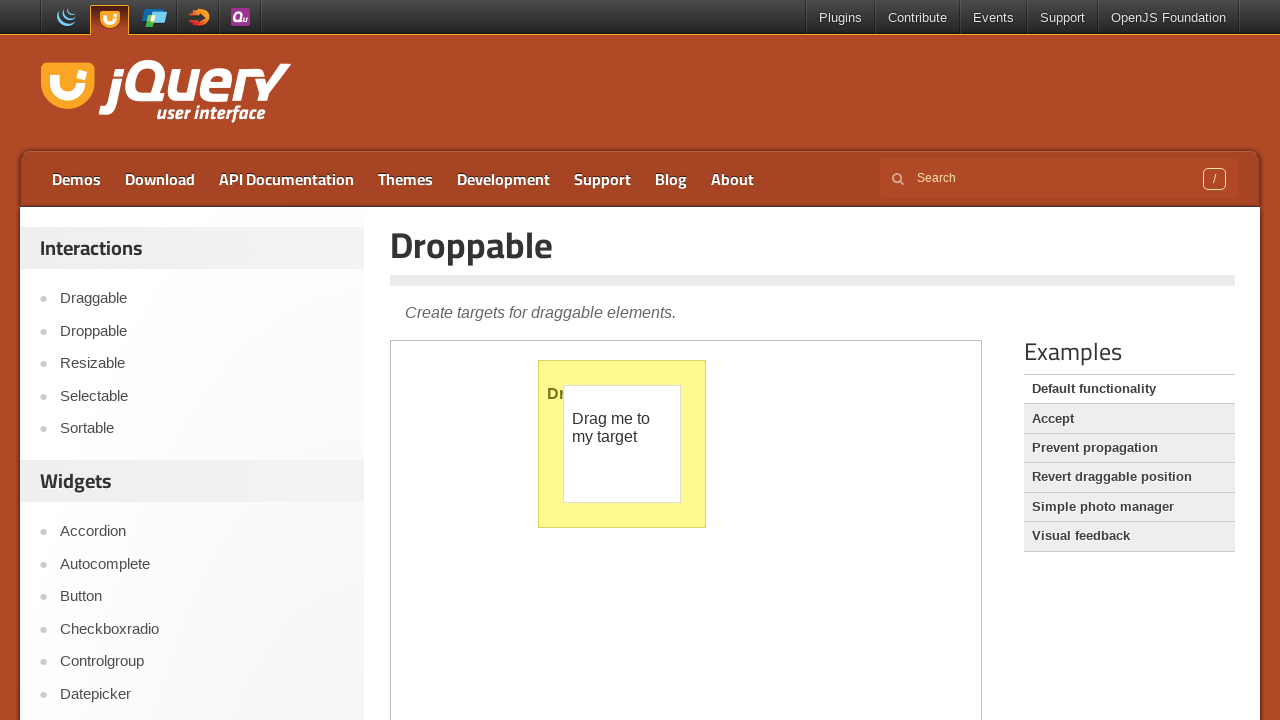

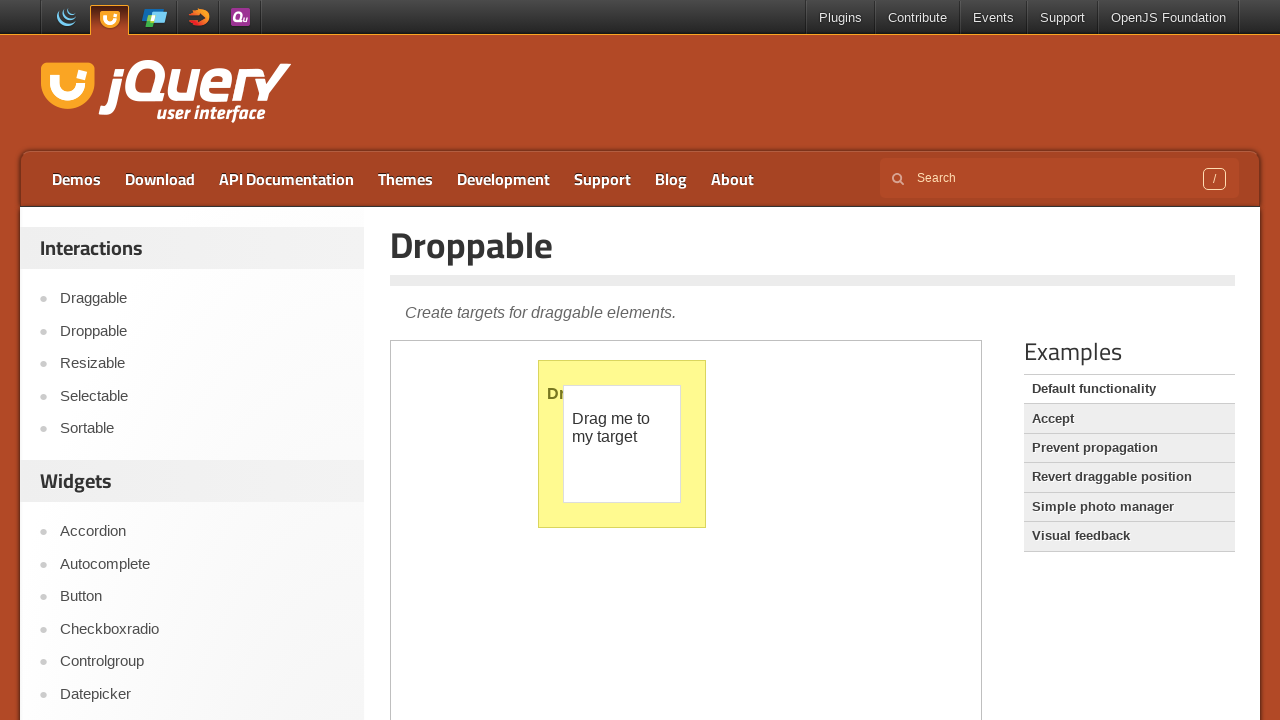